Tests button click functionality by clicking a button identified by its ID on a buttons test page

Starting URL: https://www.automationtesting.co.uk/buttons.html

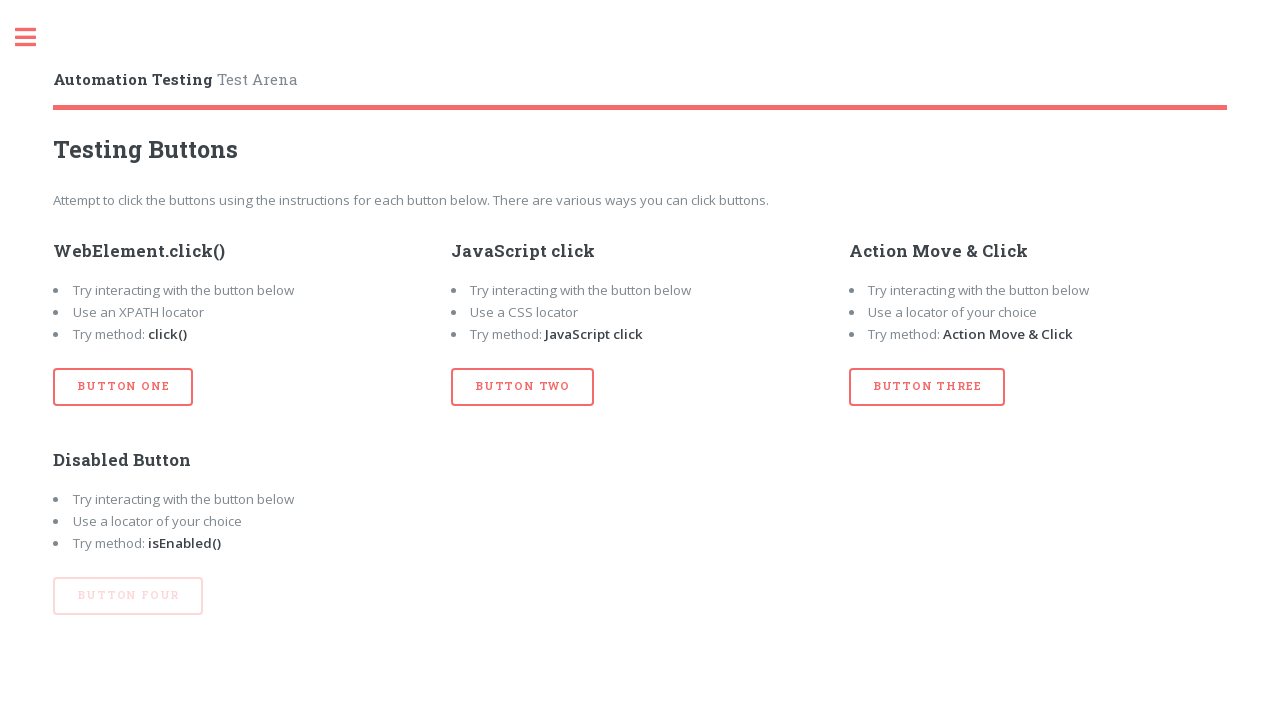

Clicked button with ID 'btn_one' at (123, 387) on #btn_one
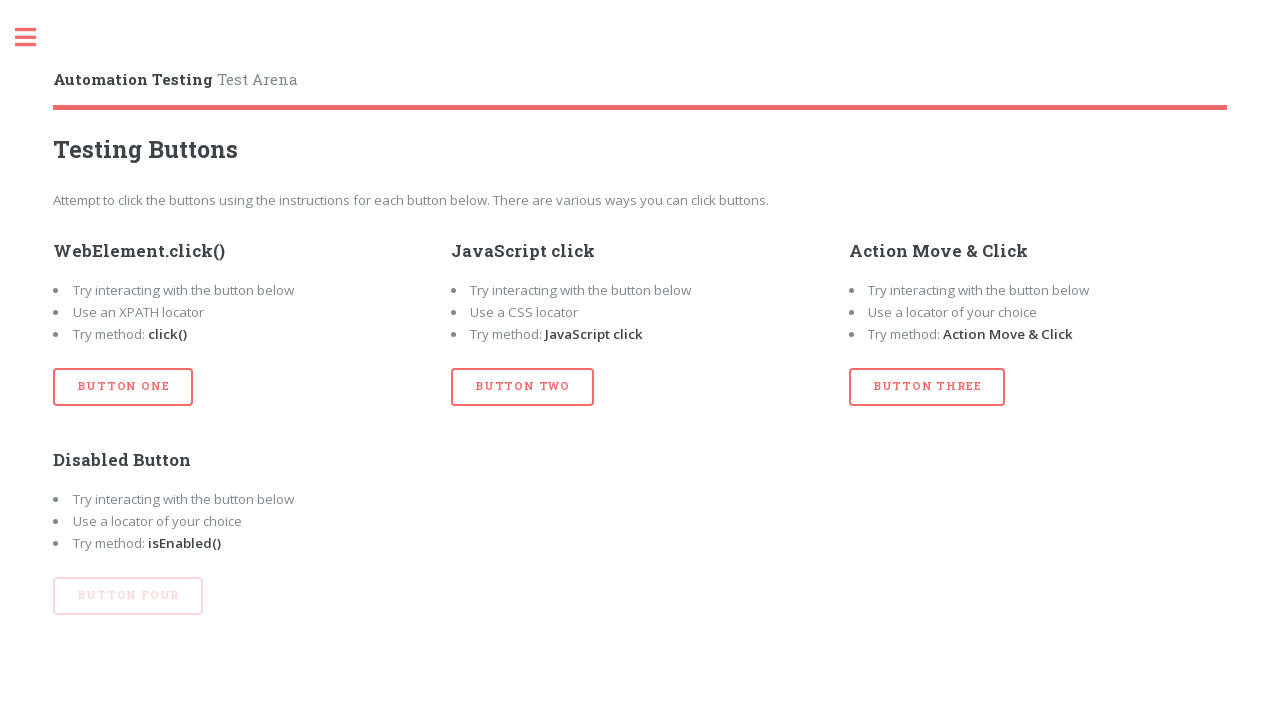

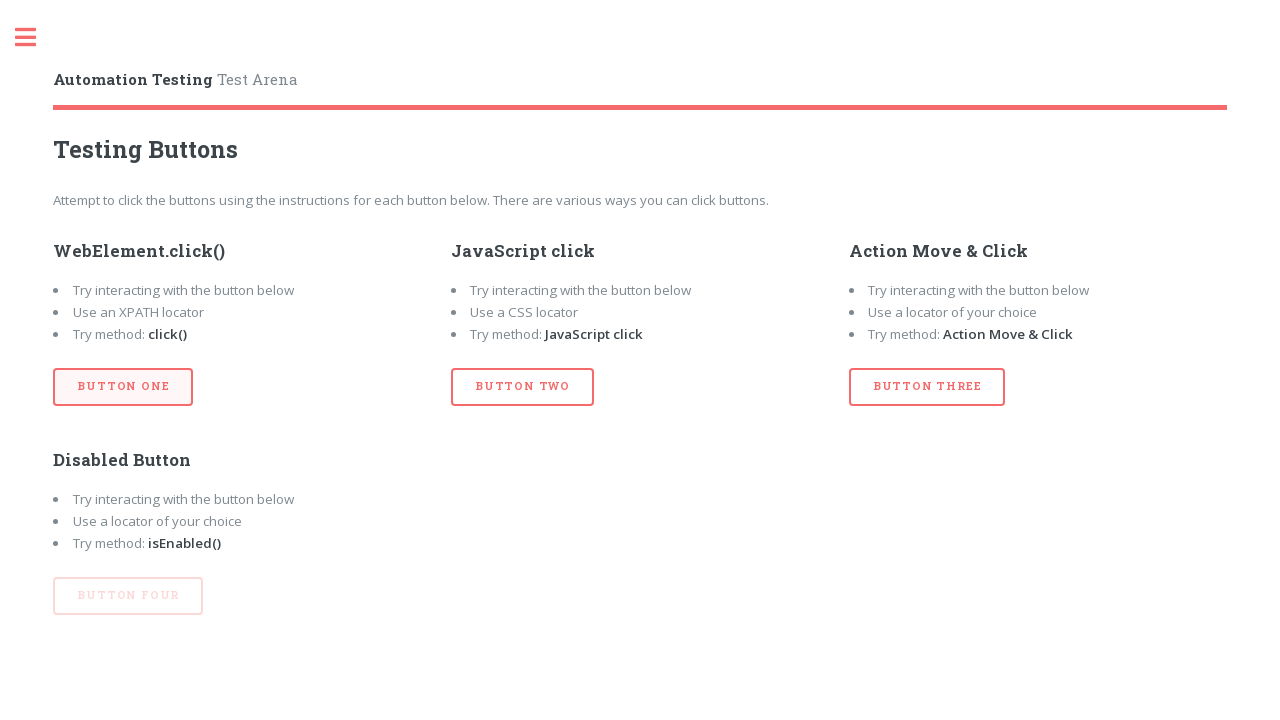